Verifies submission of text box form with name validation

Starting URL: https://demoqa.com/

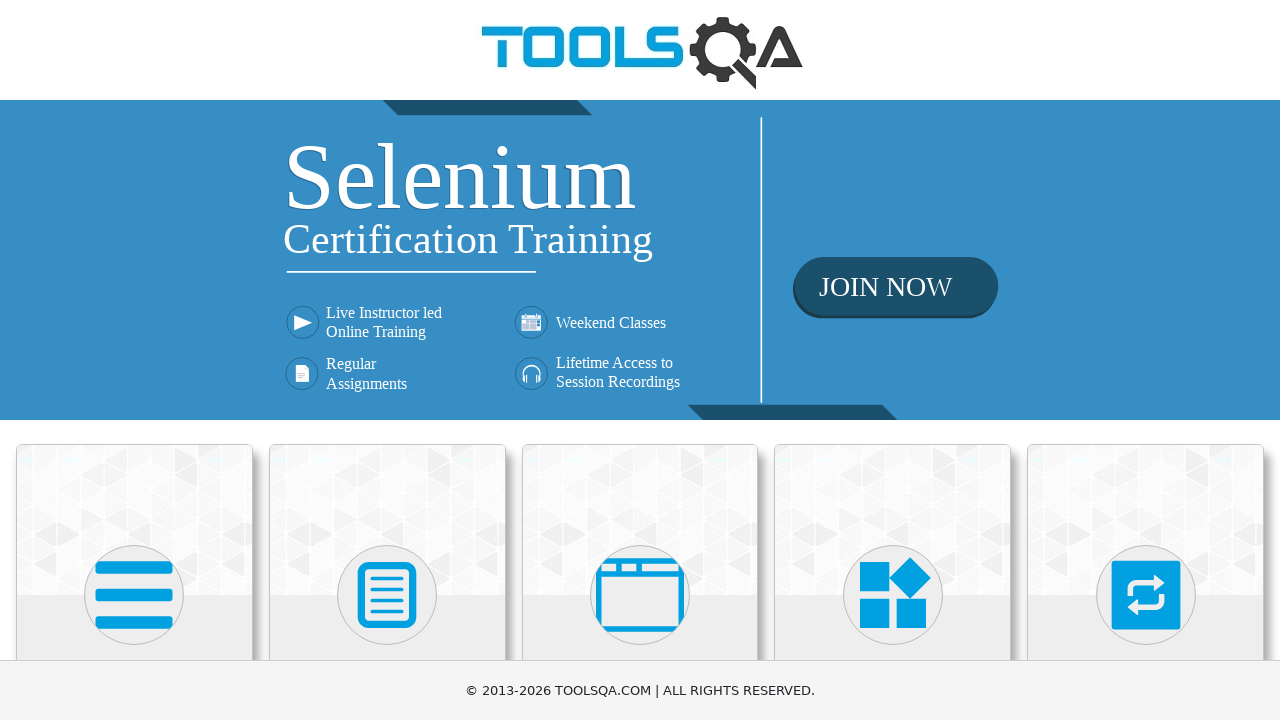

Clicked on Elements section at (134, 360) on text=Elements
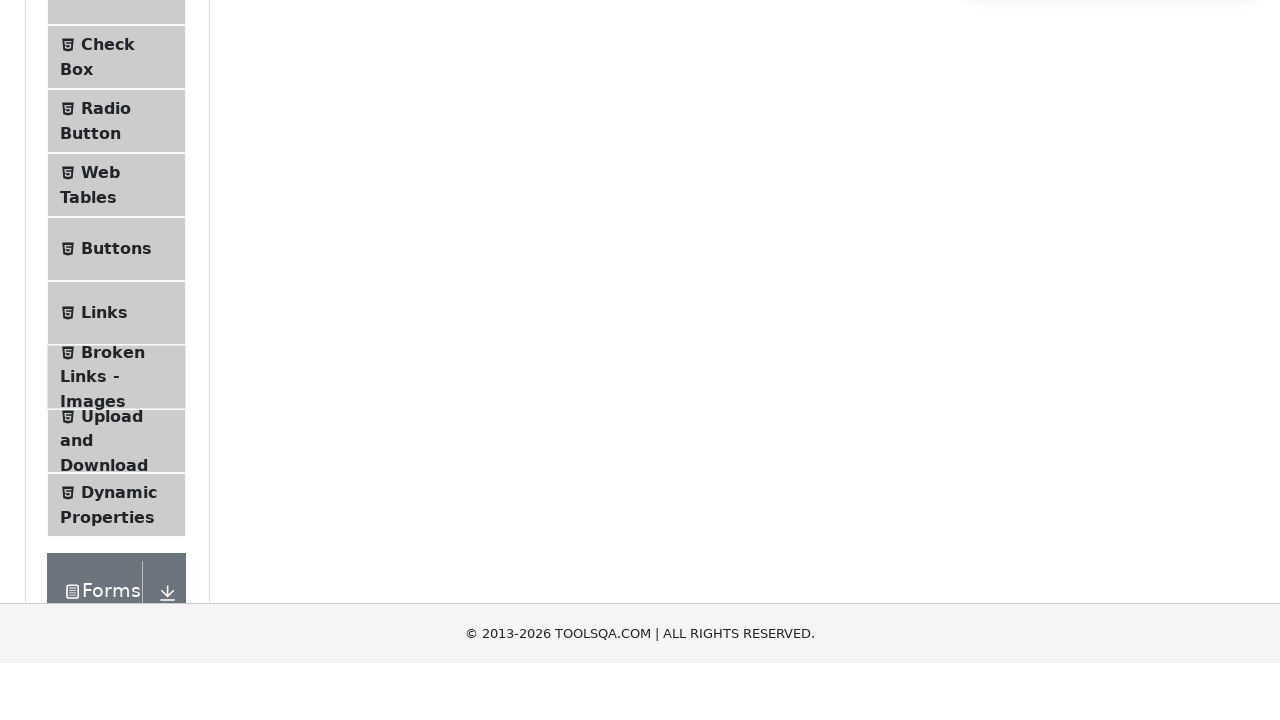

Clicked on Text Box option at (119, 261) on text=Text Box
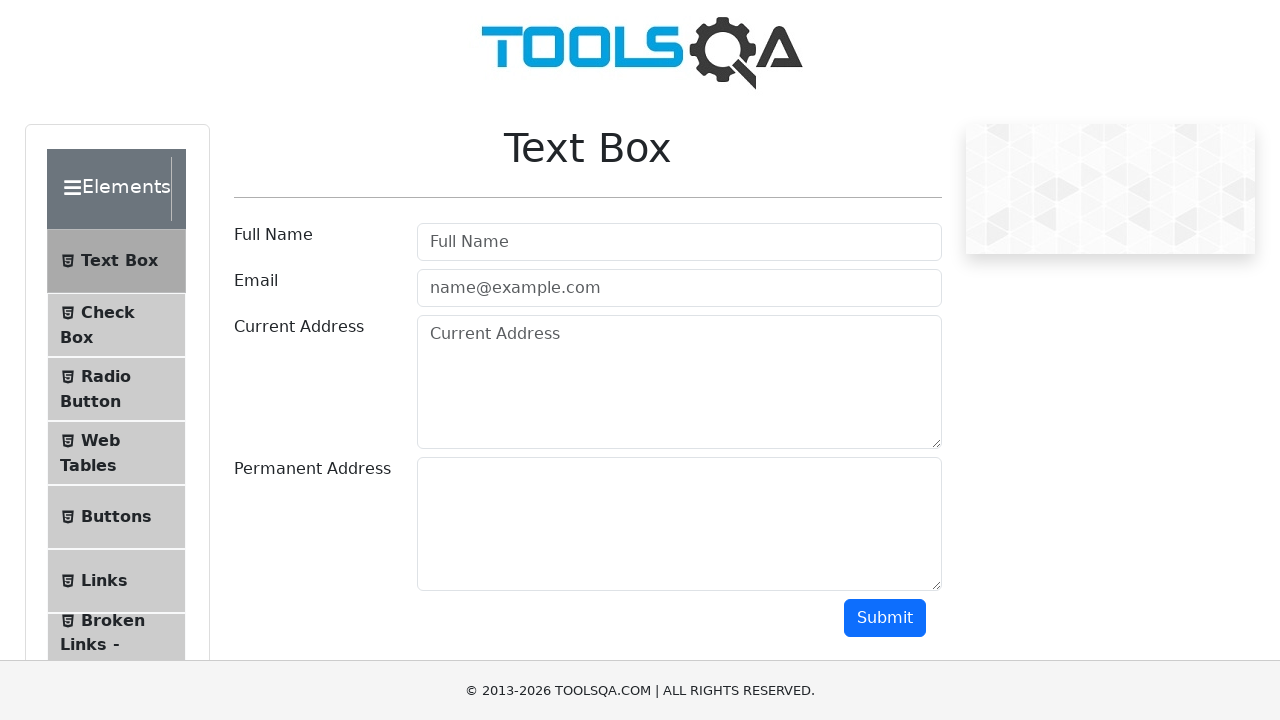

Filled in full name as 'Jane Johnson' on #userName
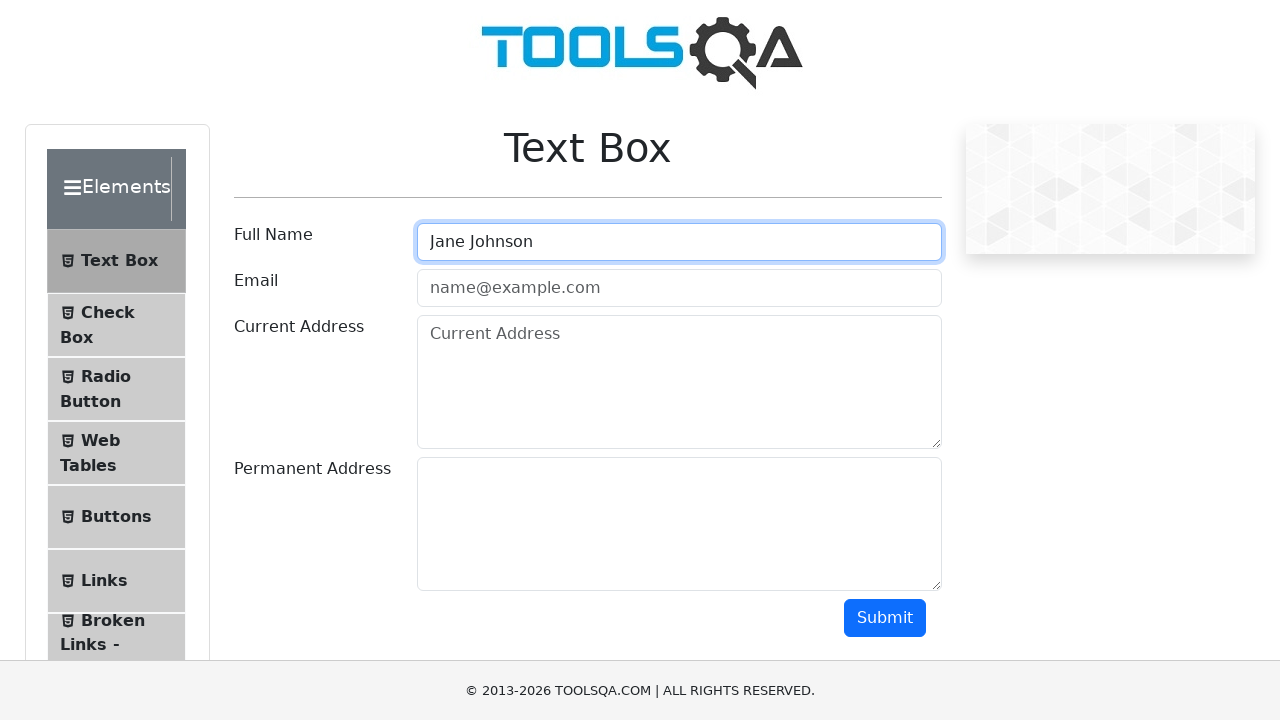

Filled in email as 'jane@example.com' on #userEmail
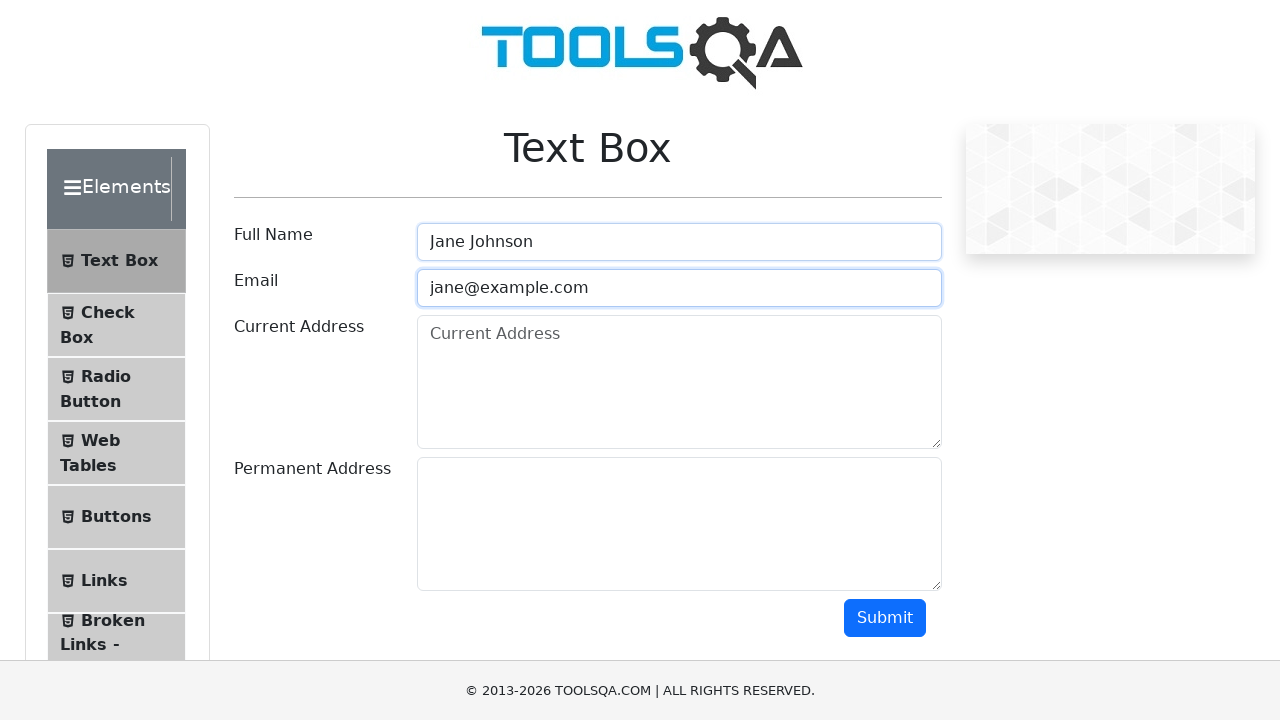

Filled in current address as '789 Park Rd' on #currentAddress
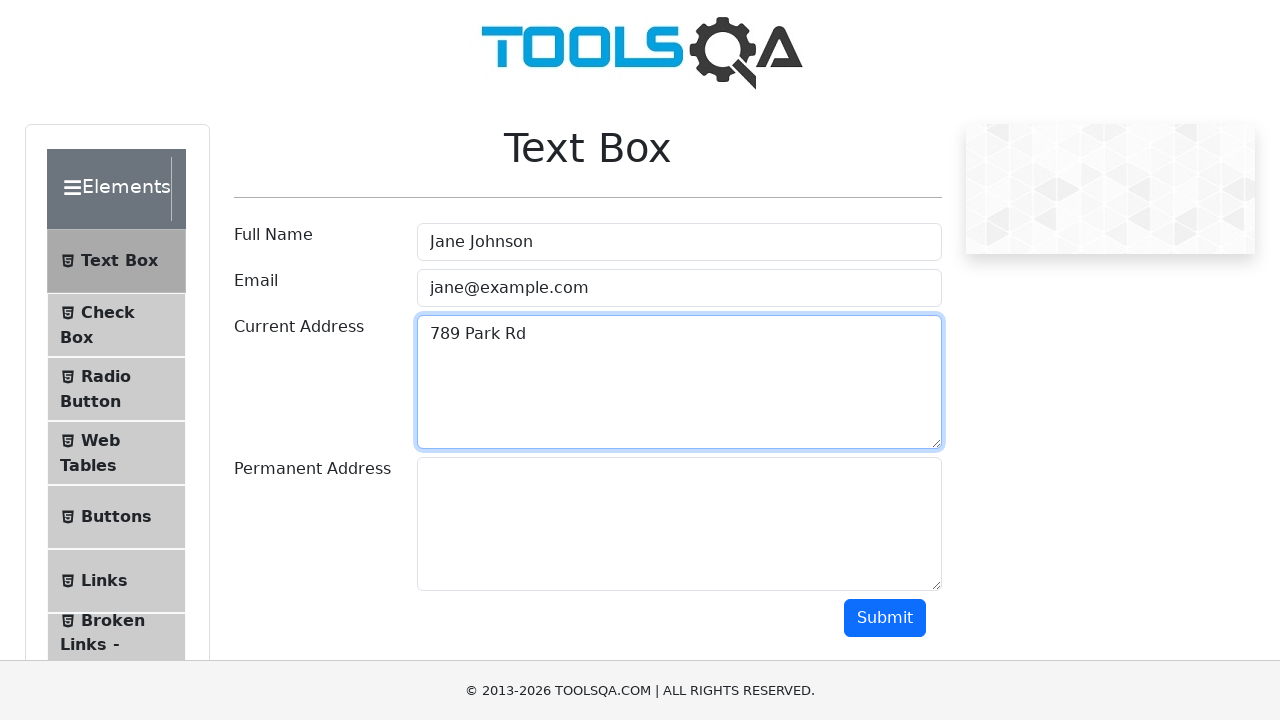

Filled in permanent address as '321 Beach Blvd' on #permanentAddress
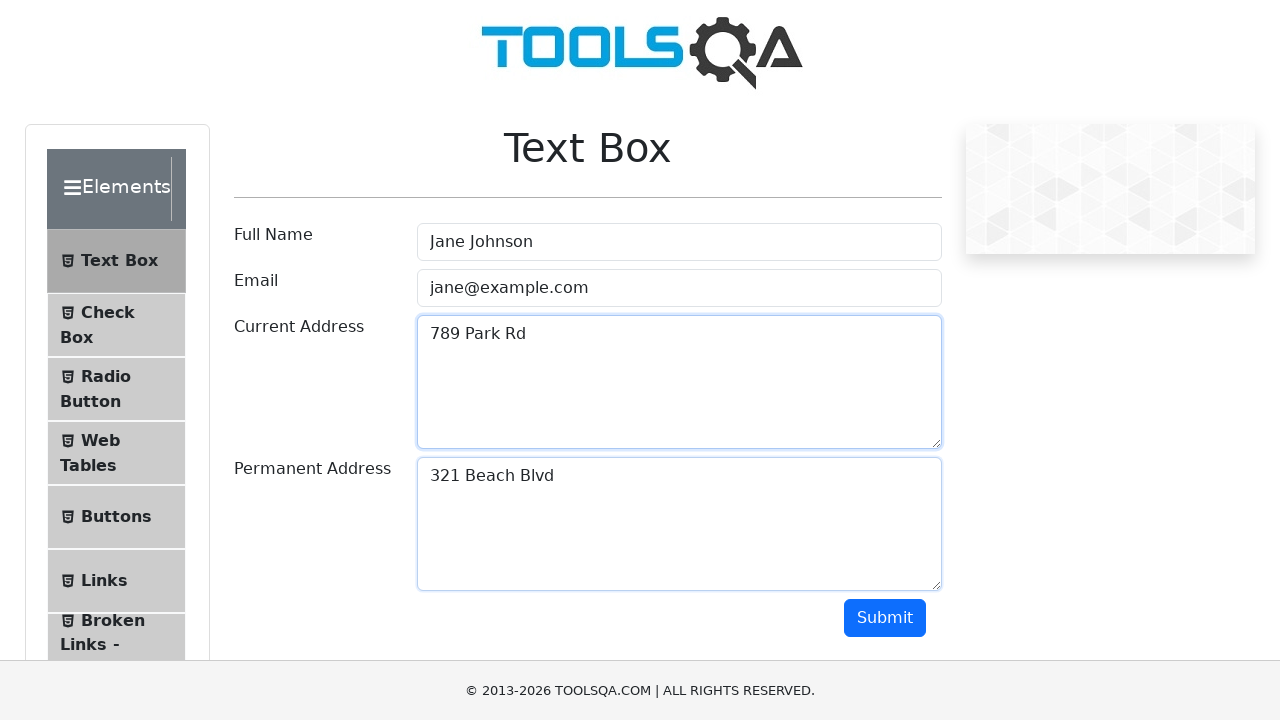

Clicked submit button to submit form at (885, 618) on #submit
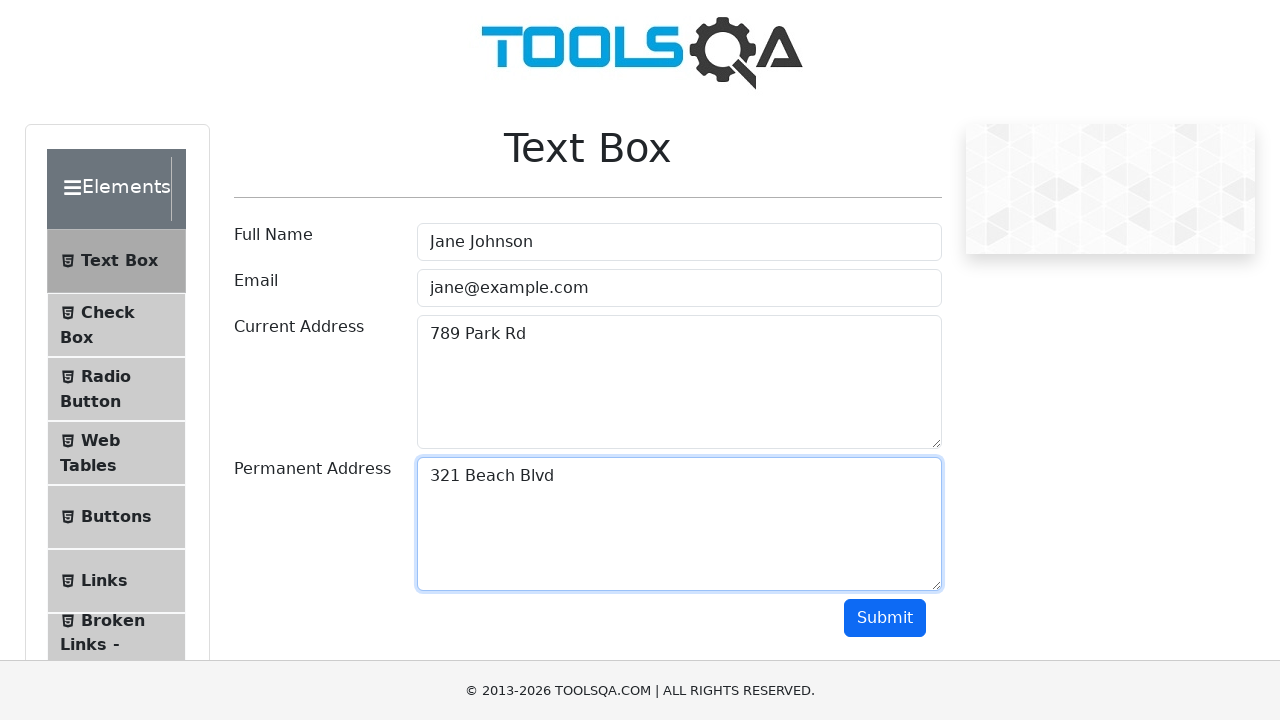

Verified submitted name 'Jane Johnson' appears on page
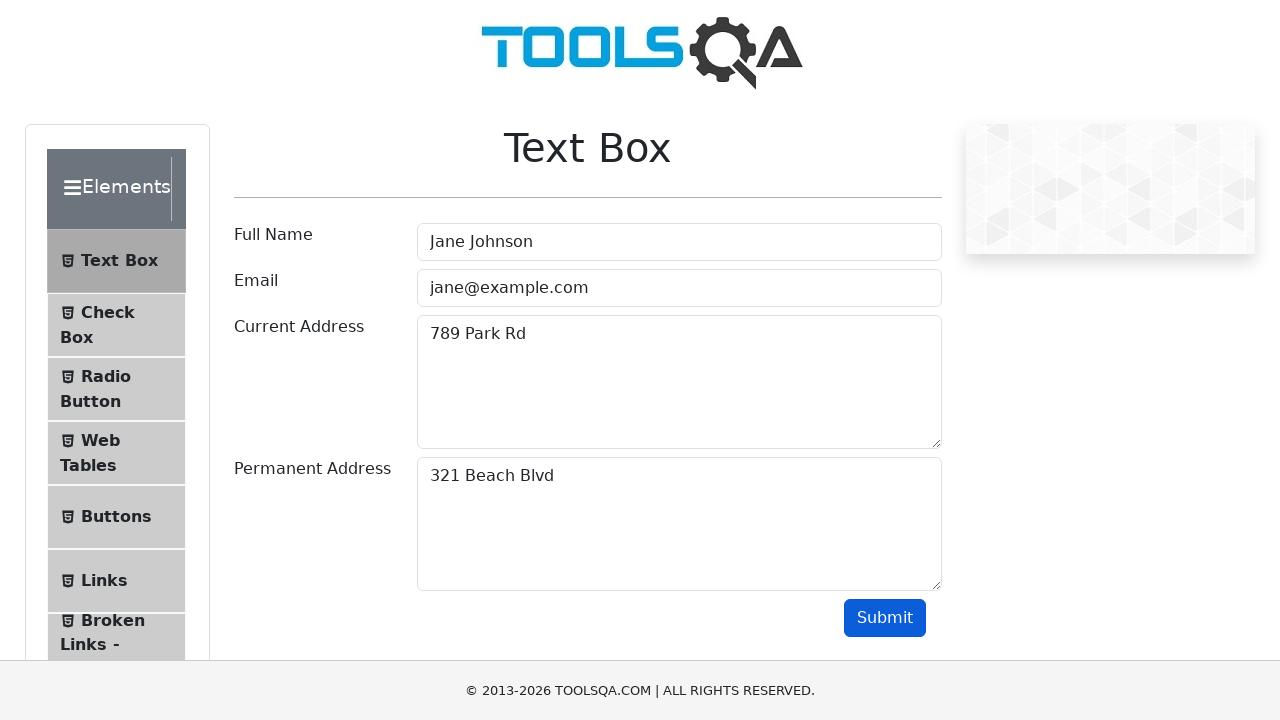

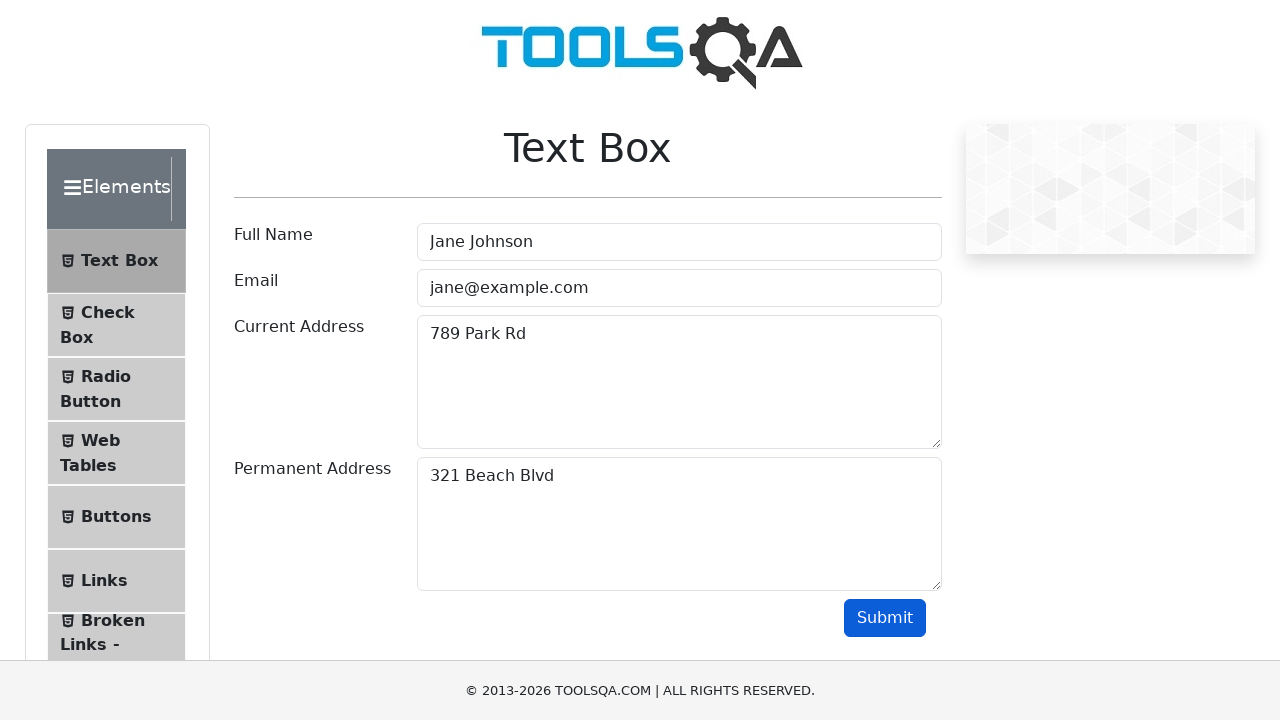